Navigates to Tesla's homepage and verifies that the Solar Panels header element is displayed on the page

Starting URL: https://www.tesla.com

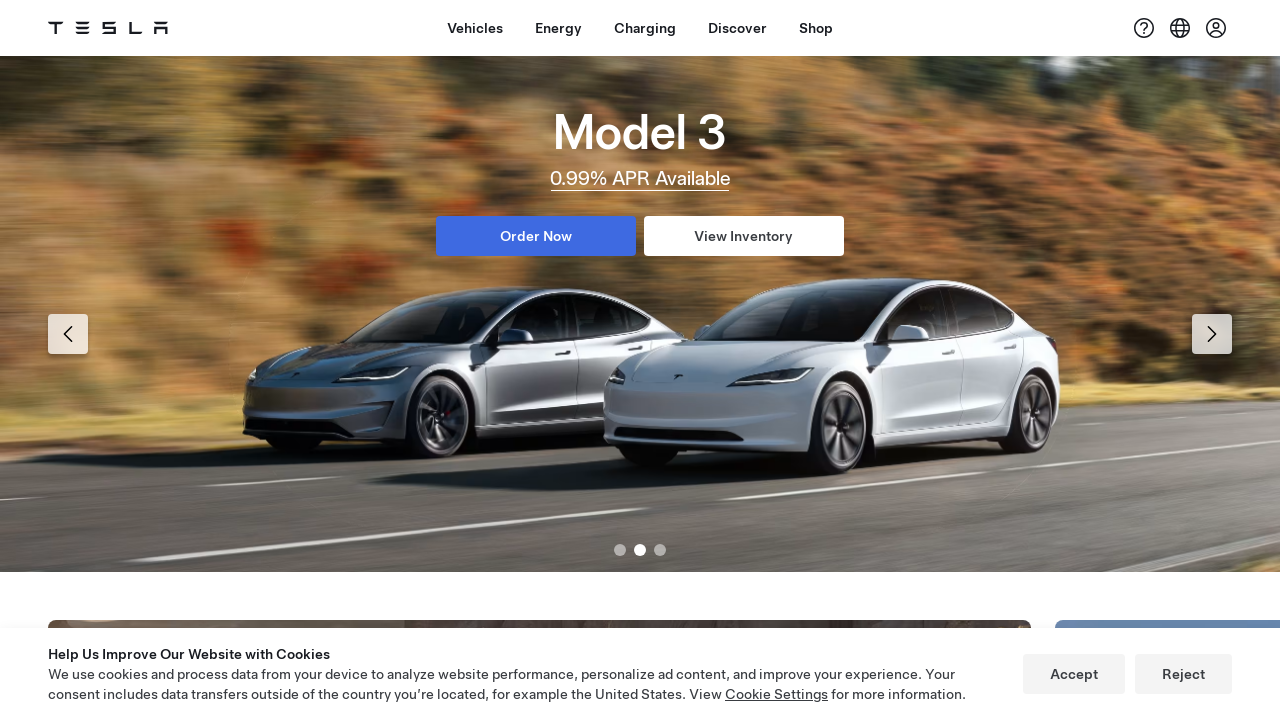

Located Solar Panels header element using XPath
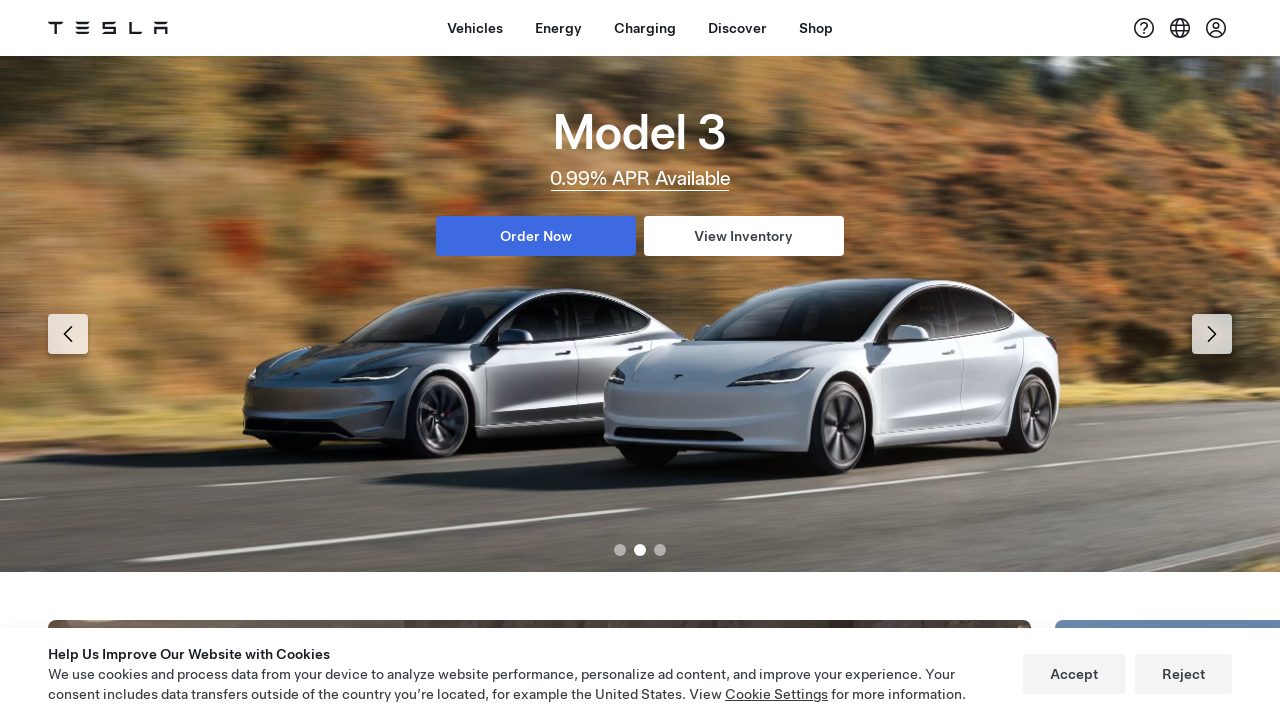

Solar Panels header element became visible
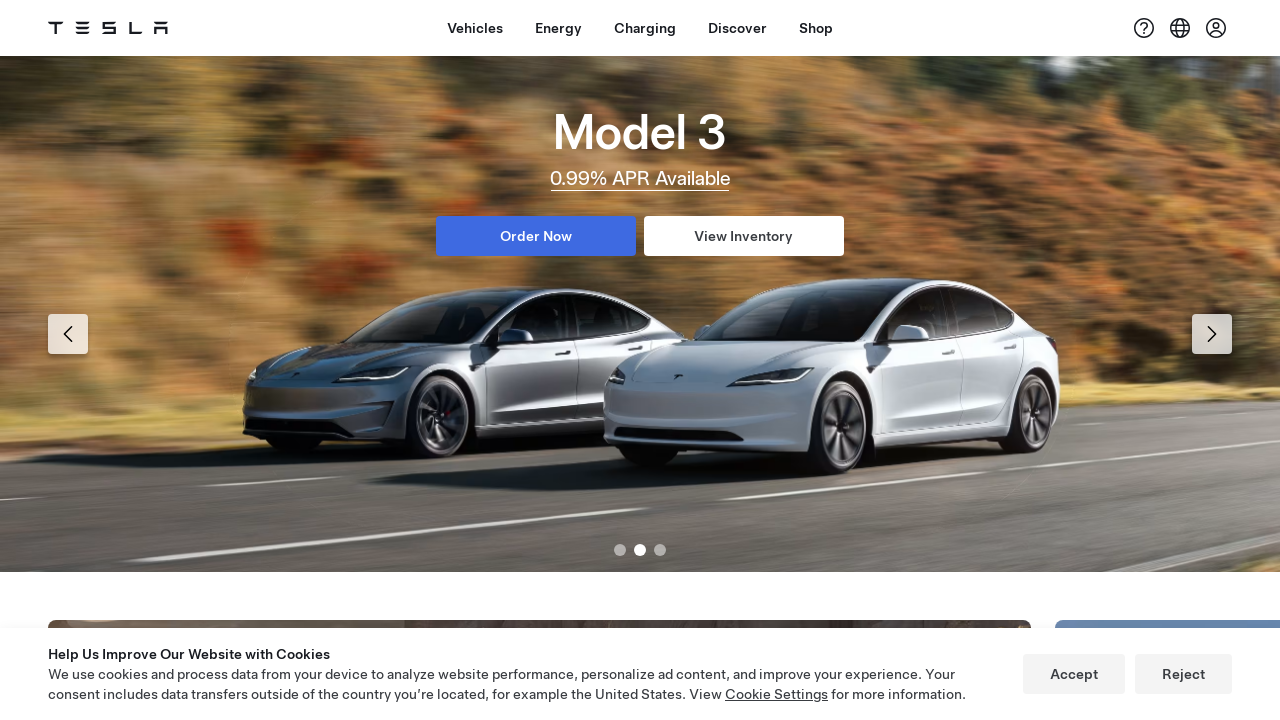

Checked if Solar Panels header is visible
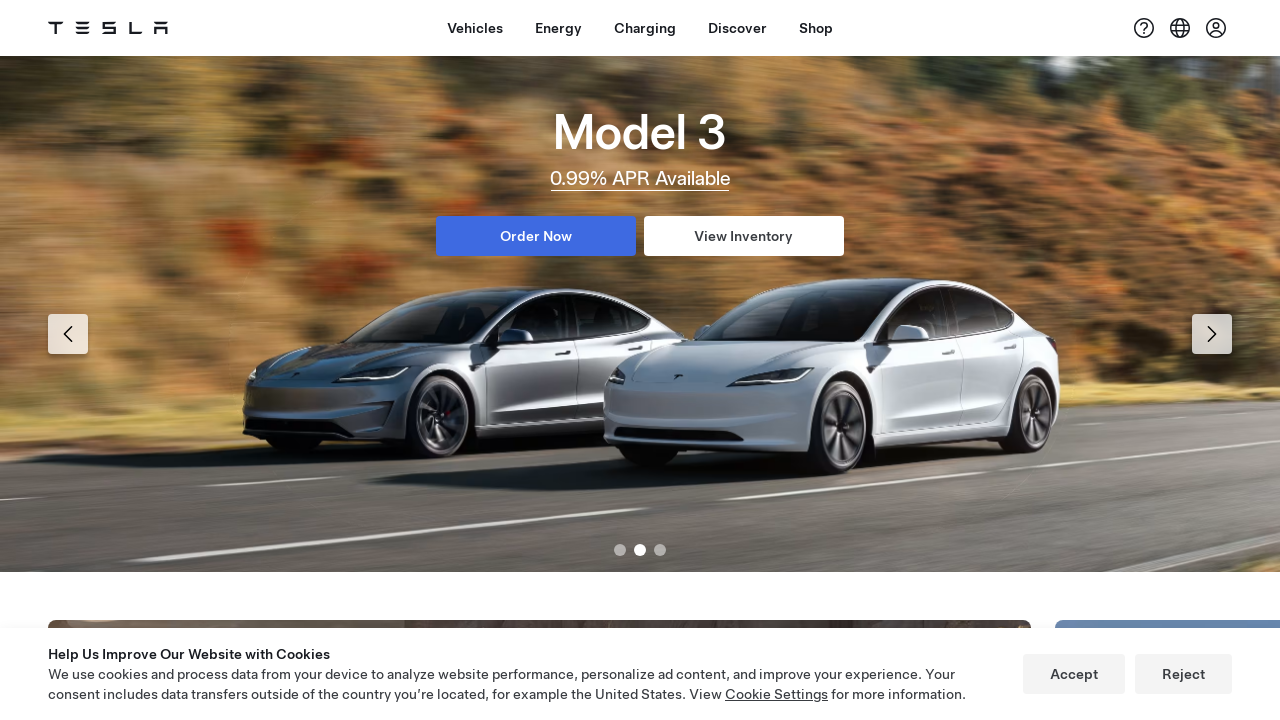

Verified Solar Panels header is displayed: True
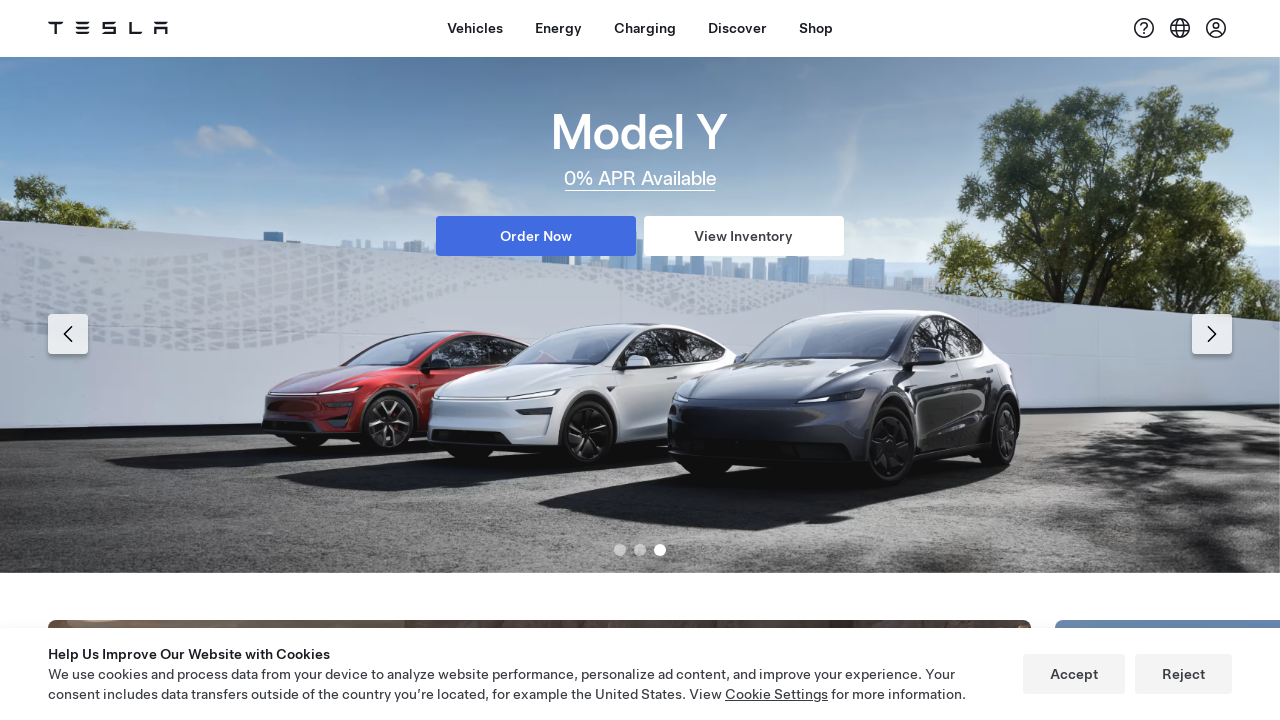

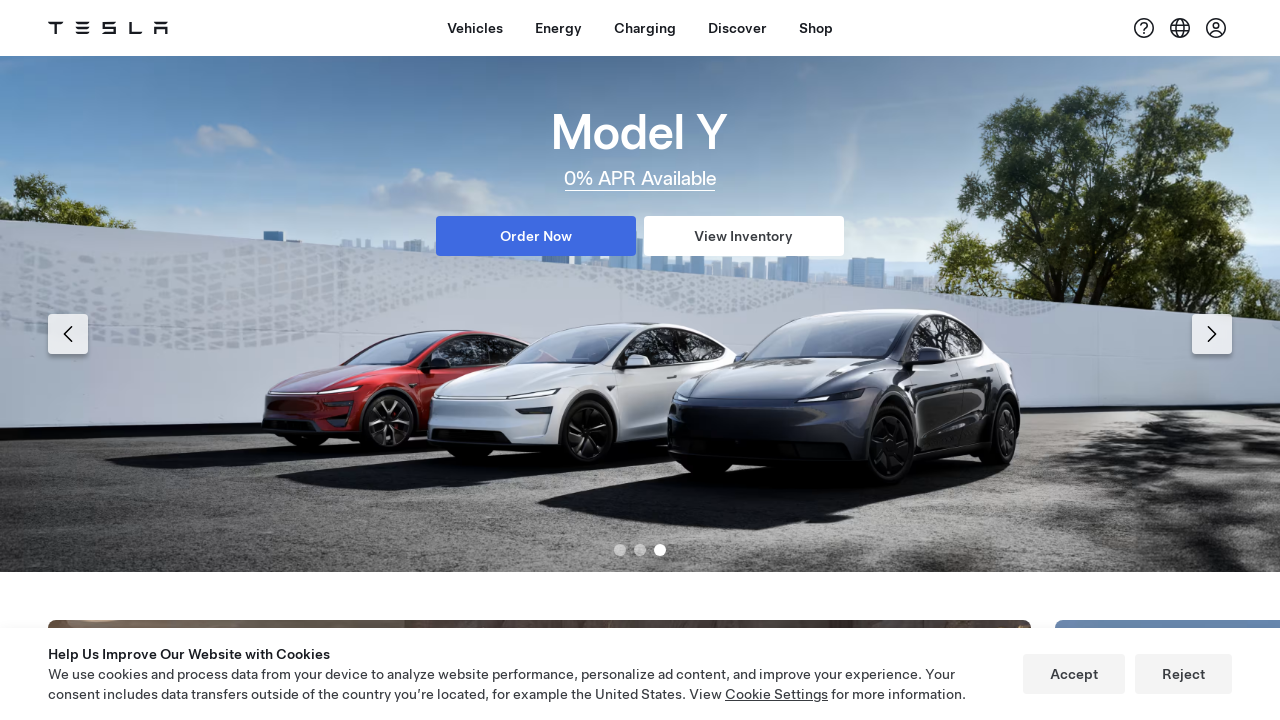